Navigates to a Maven repository page and scrolls down the page

Starting URL: https://mvnrepository.com/artifact/commons-io/commons-io/2.13.0

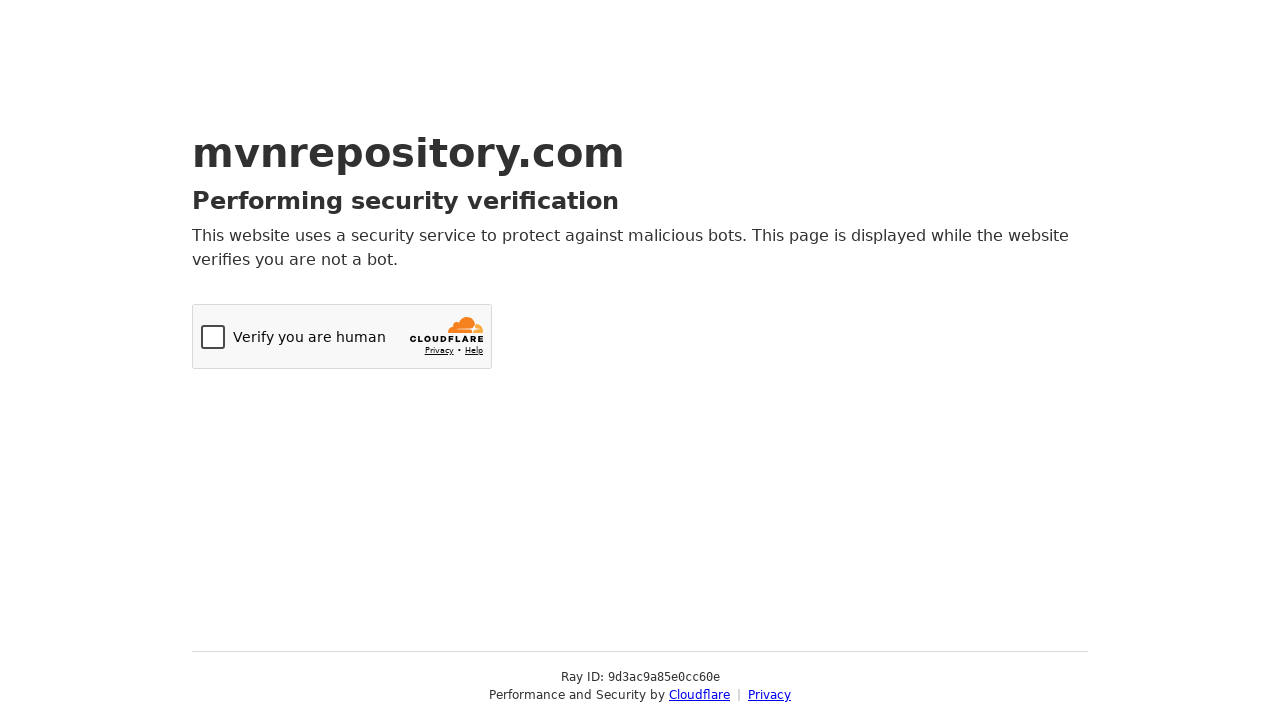

Navigated to Maven repository page for commons-io 2.13.0
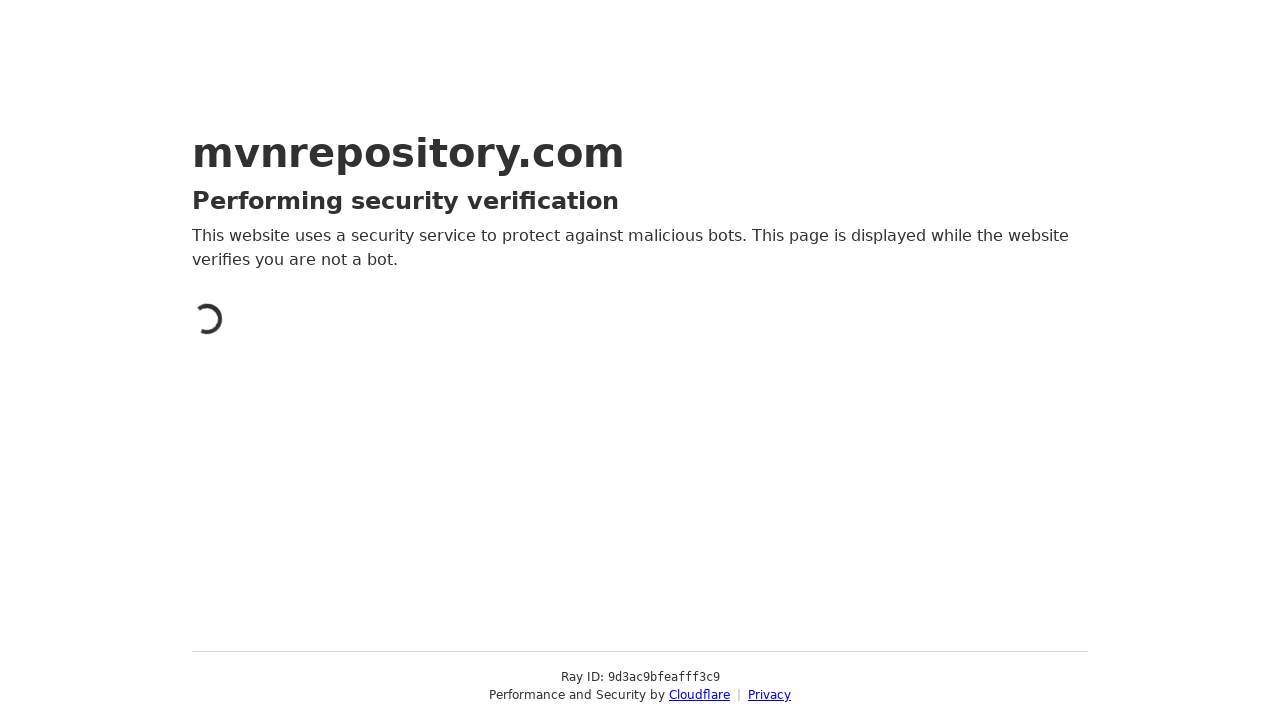

Scrolled down the page by 300 pixels
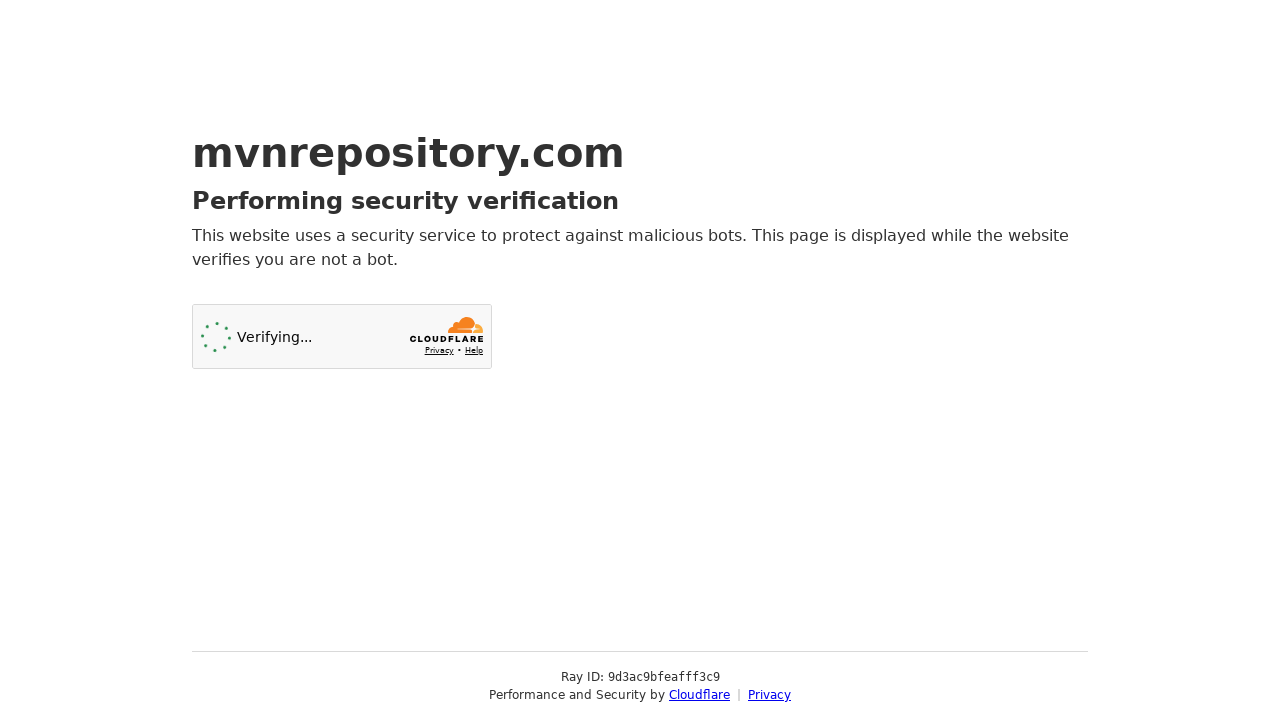

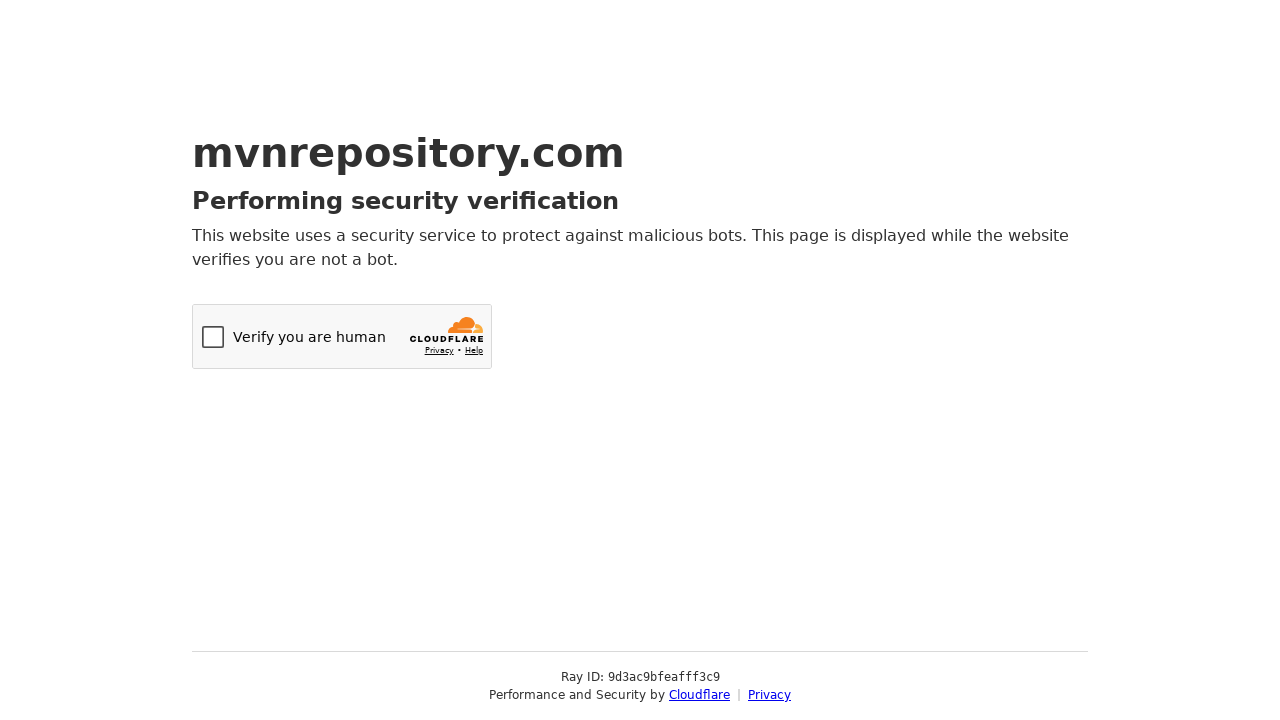